Tests form validation with positive and negative test cases by filling the form with valid and empty data

Starting URL: https://www.globalsqa.com/samplepagetest/

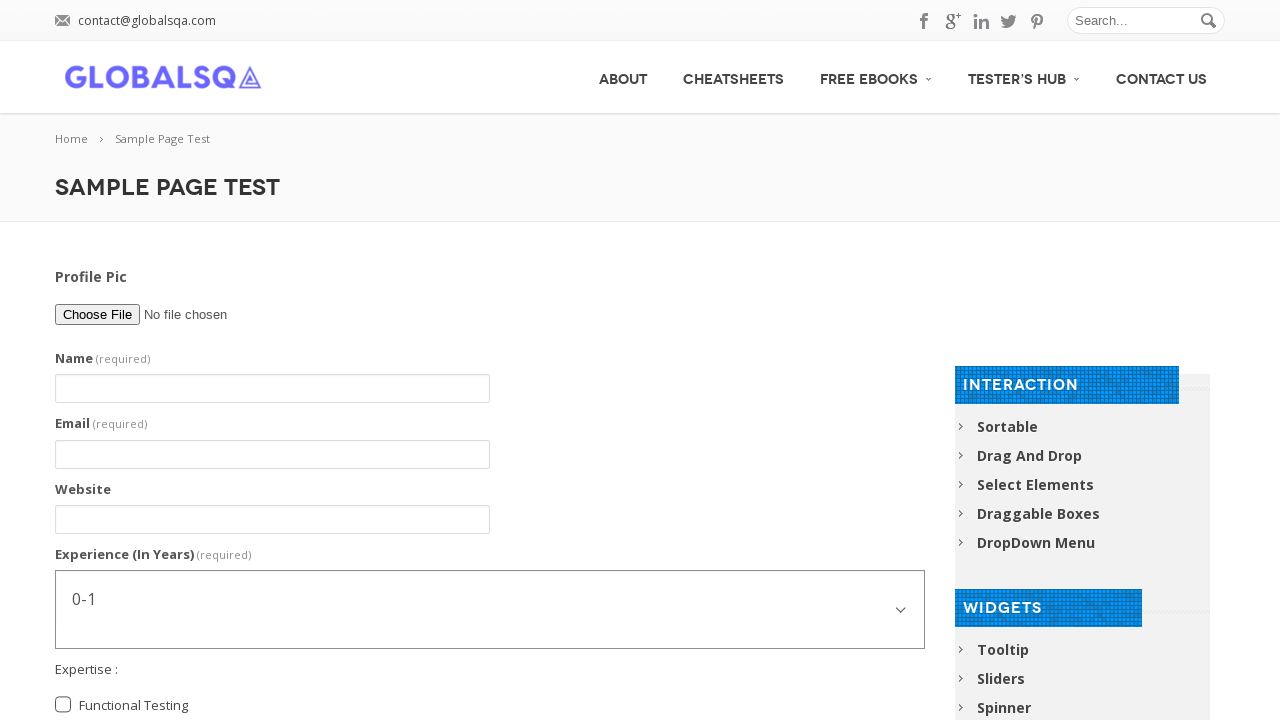

Filled name field with 'John Doe' on #g2599-name
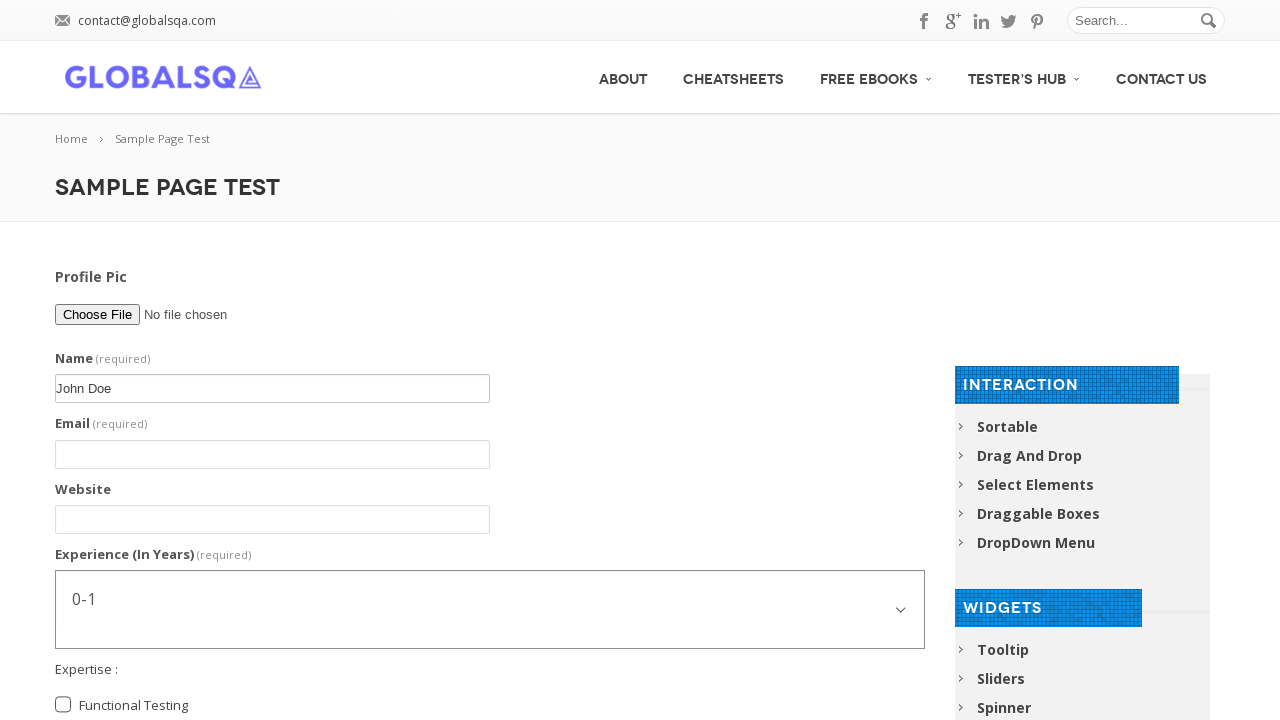

Filled email field with 'johndoe@example.com' on #g2599-email
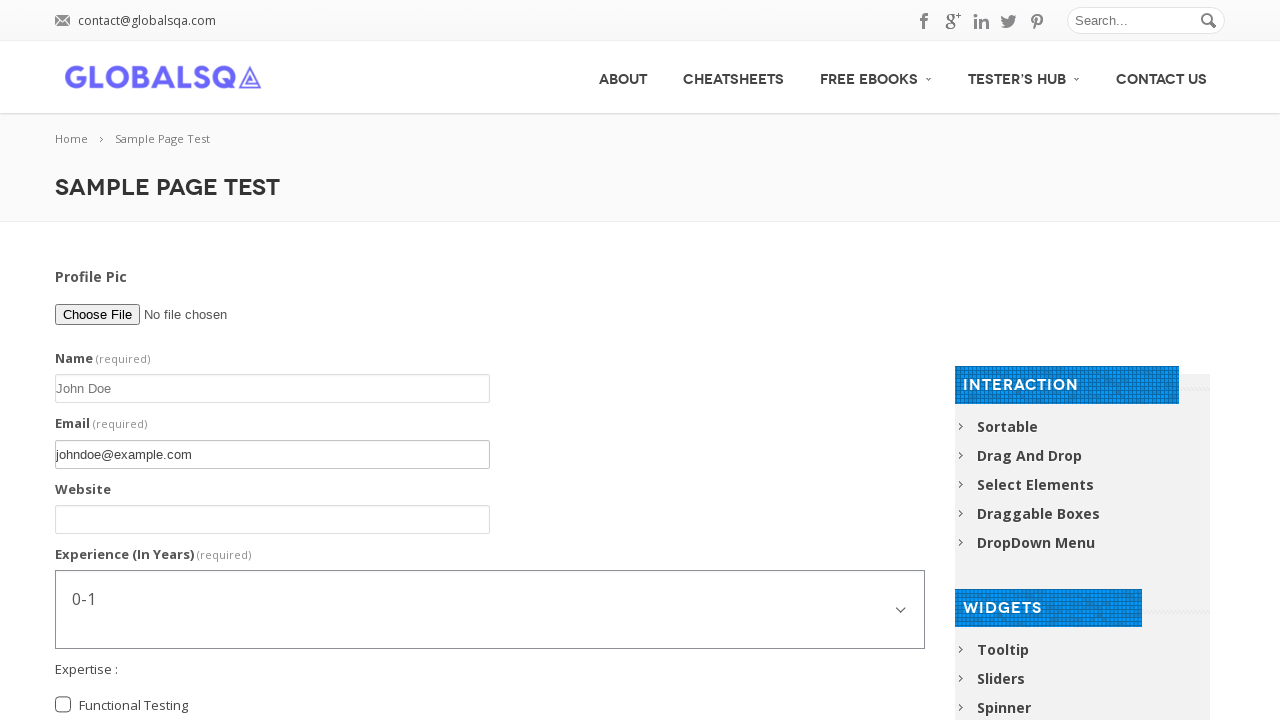

Filled website field with 'https://www.globalsqa.com/samplepagetest/' on input[name='g2599-website']
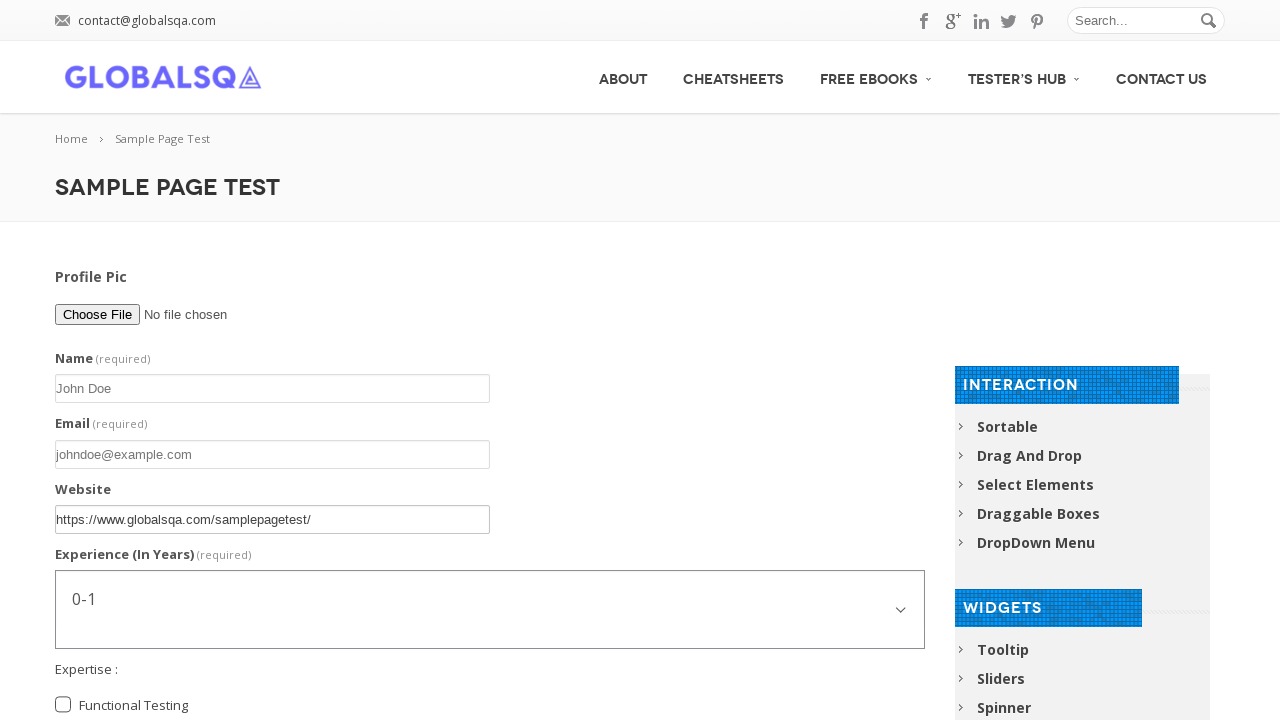

Filled comment field with sample text on #contact-form-comment-g2599-comment
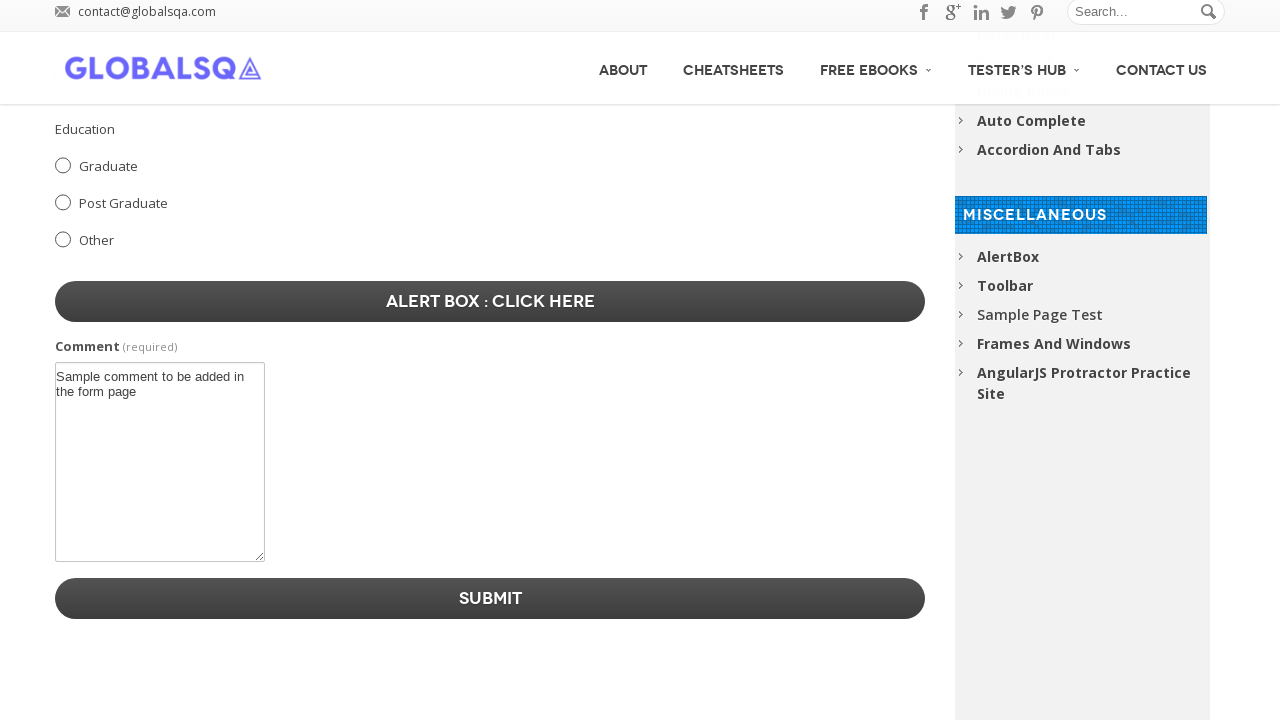

Located submit button via XPath
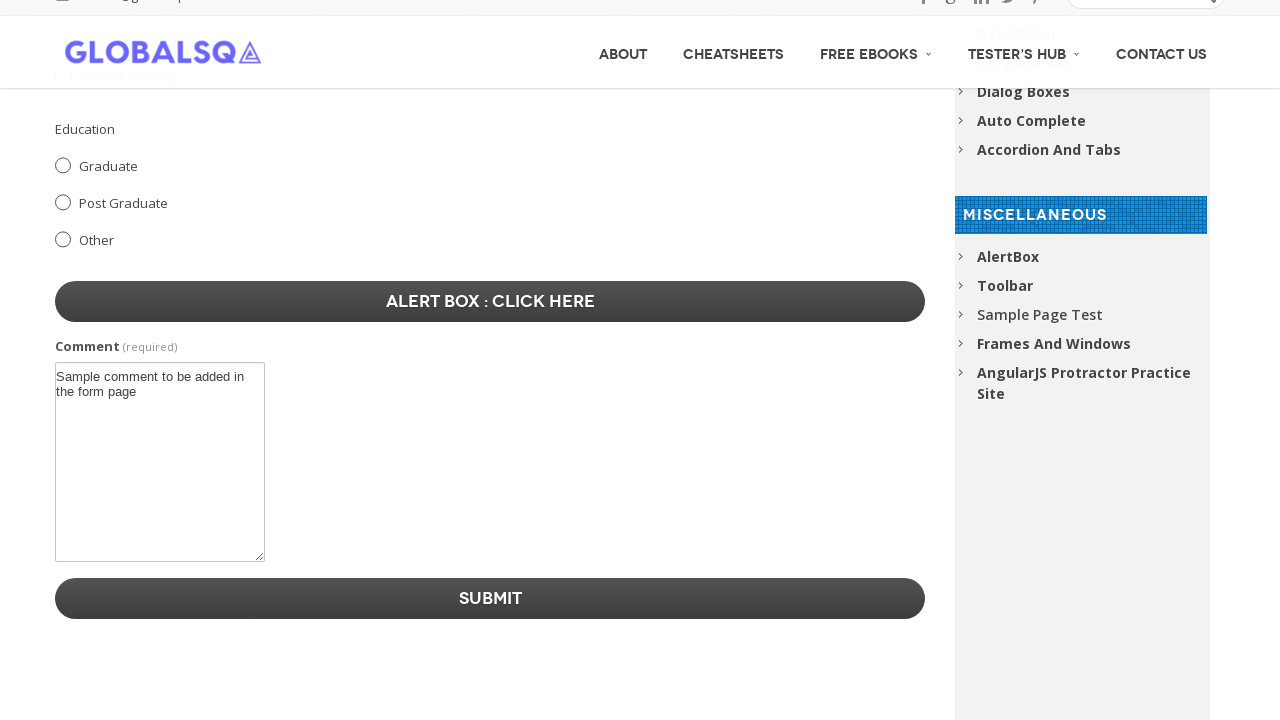

Scrolled submit button into view
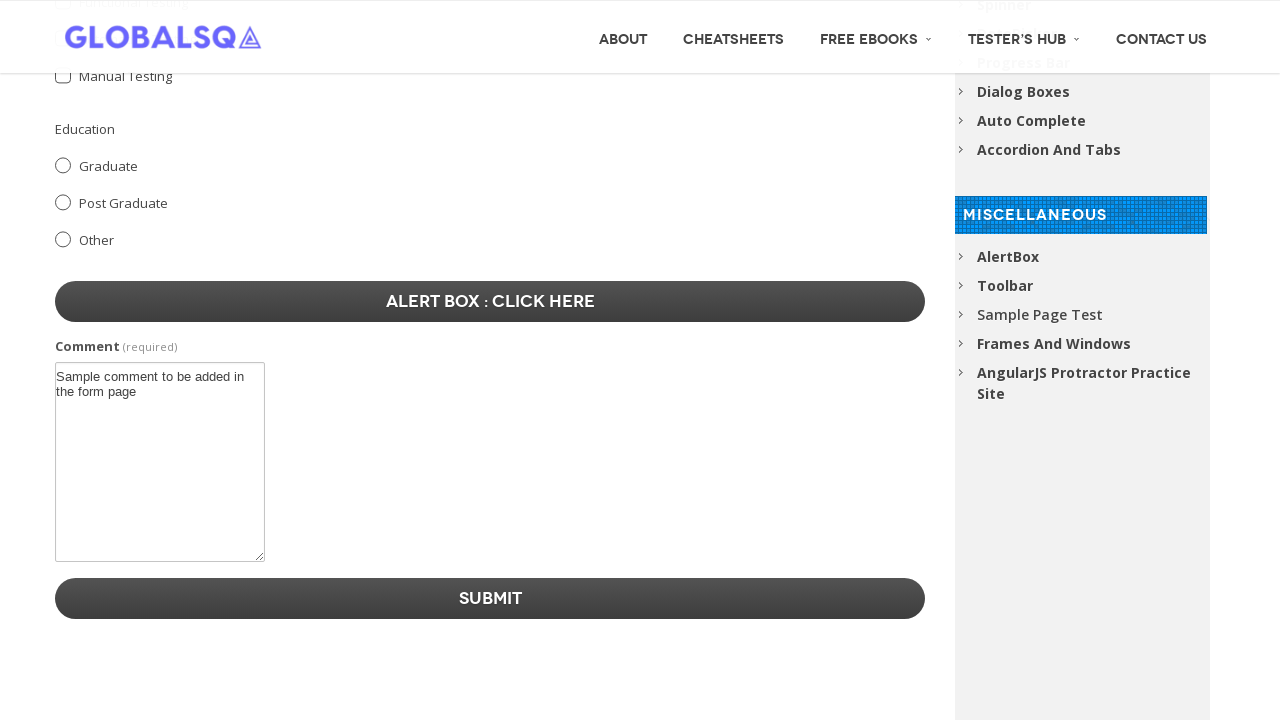

Clicked submit button with valid form data (positive test case) at (160, 462) on xpath=/html[1]/body[1]/div[1]/div[1]/div[2]/div[1]/div[1]/div[2]/div[2]/form[1]/
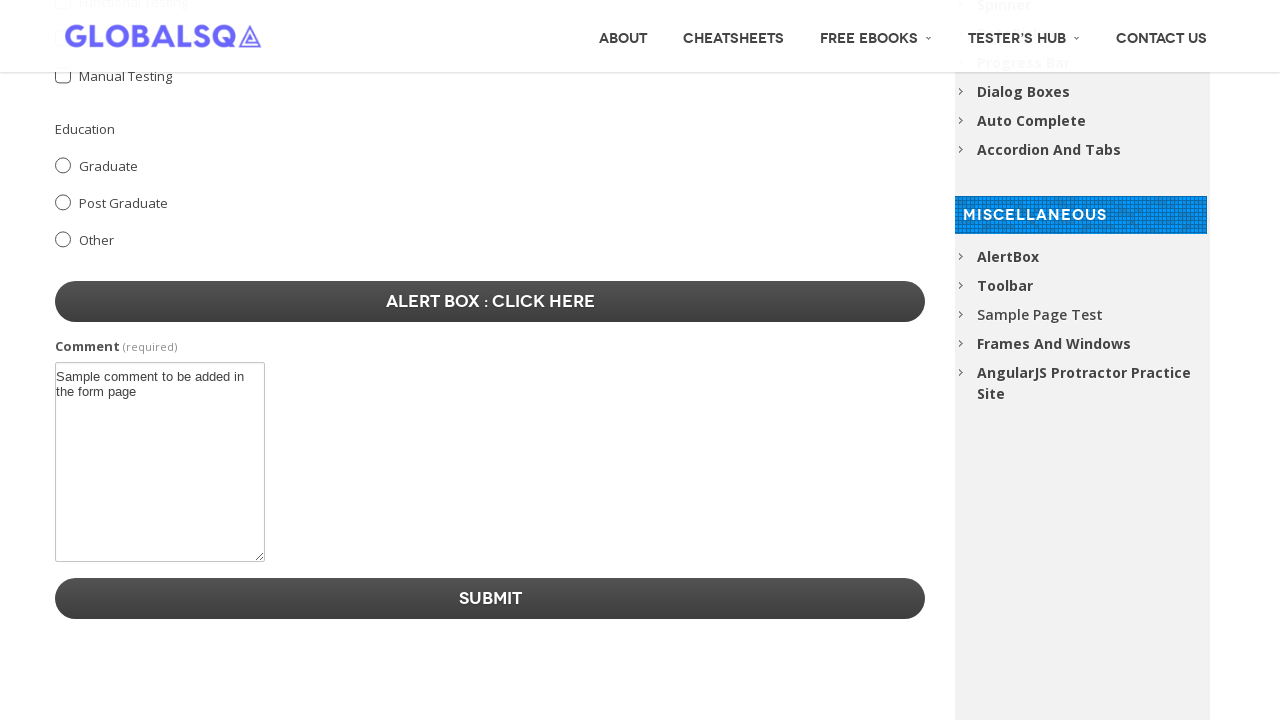

Cleared name field for negative test case on #g2599-name
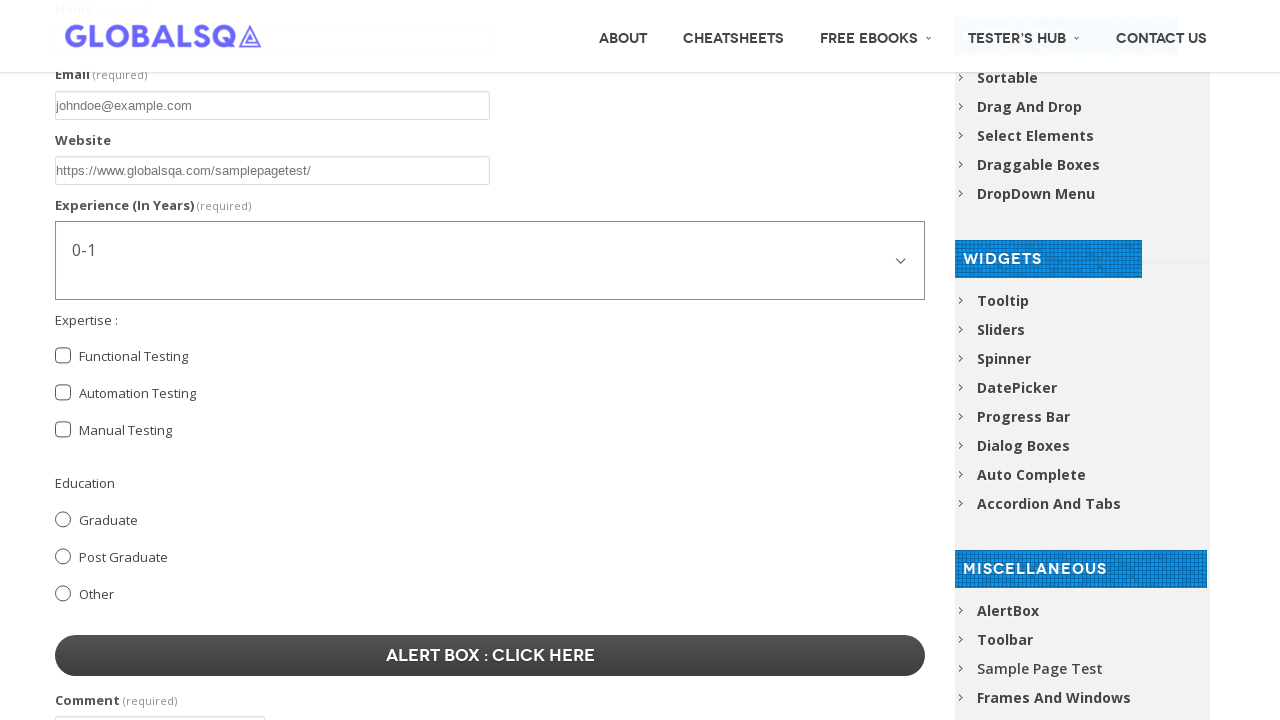

Cleared email field for negative test case on #g2599-email
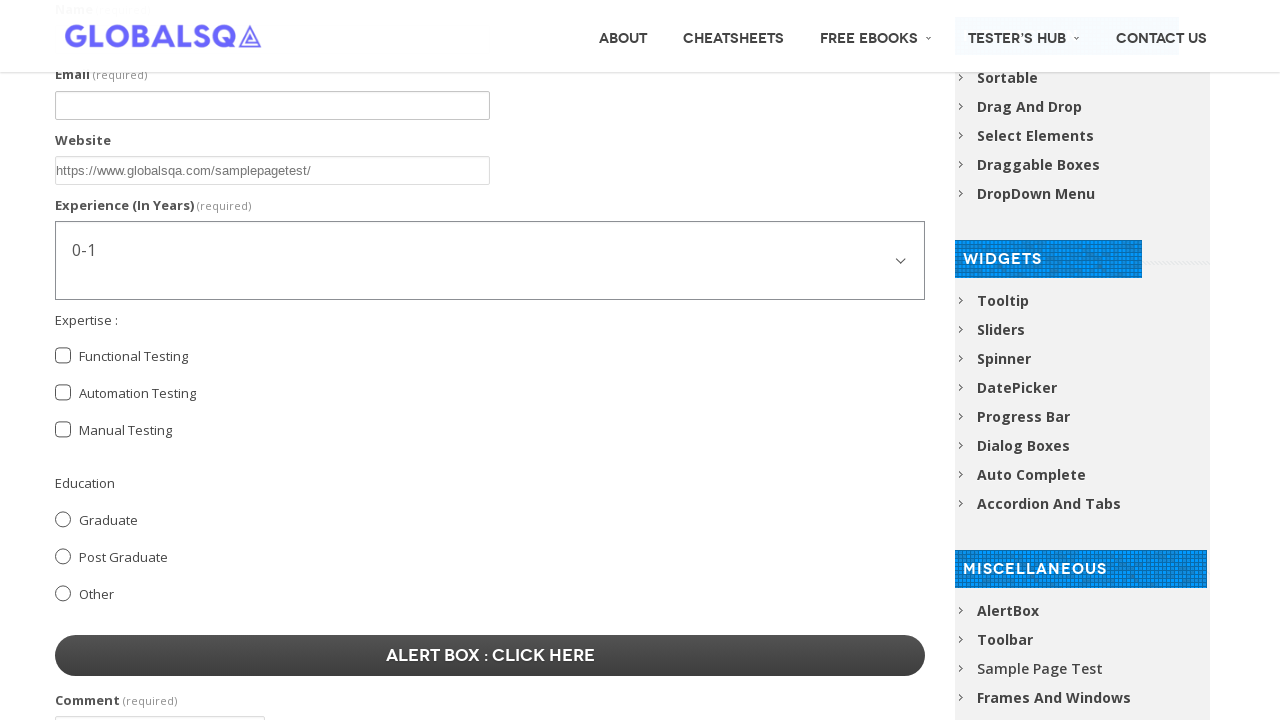

Cleared website field for negative test case on input[name='g2599-website']
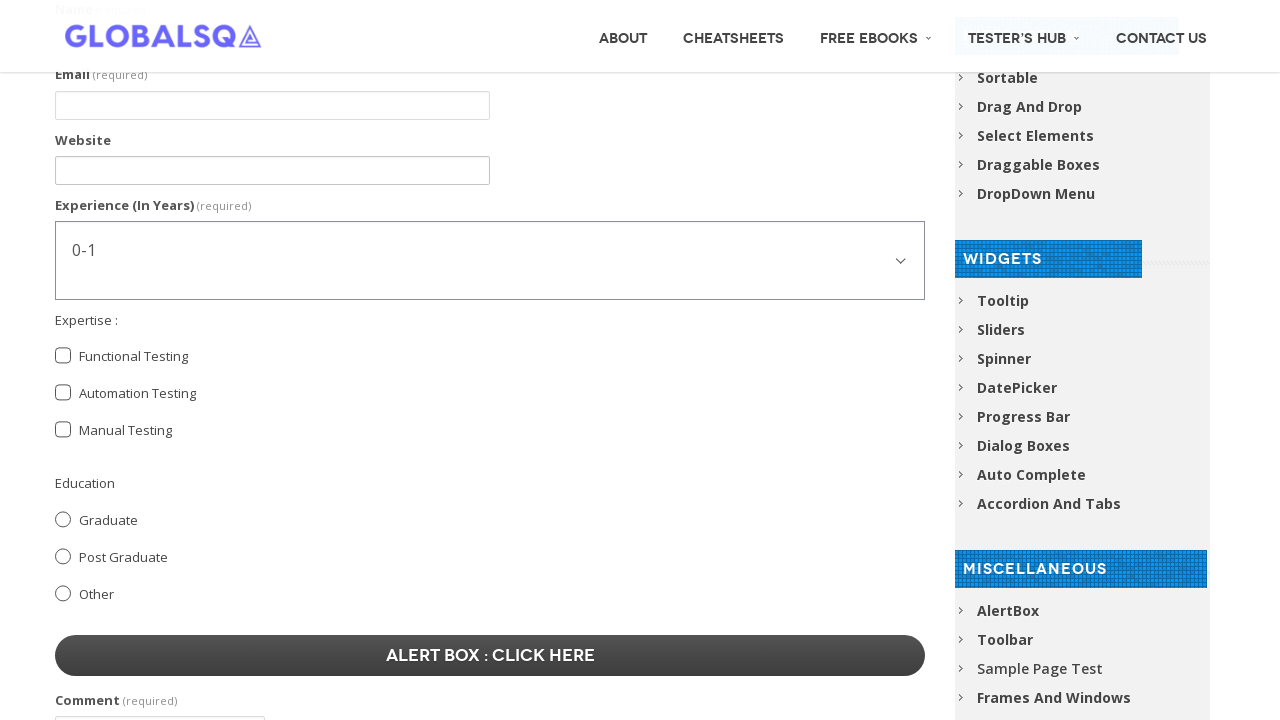

Cleared comment field for negative test case on #contact-form-comment-g2599-comment
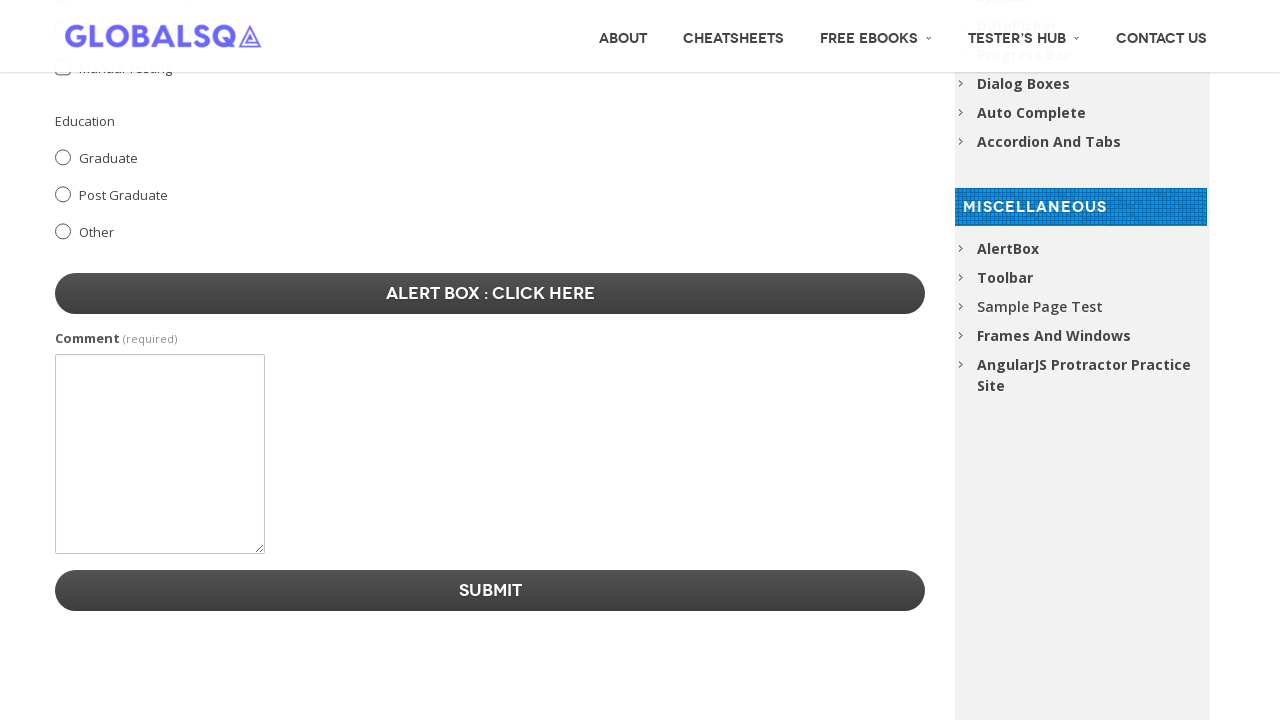

Scrolled submit button into view for negative test submission
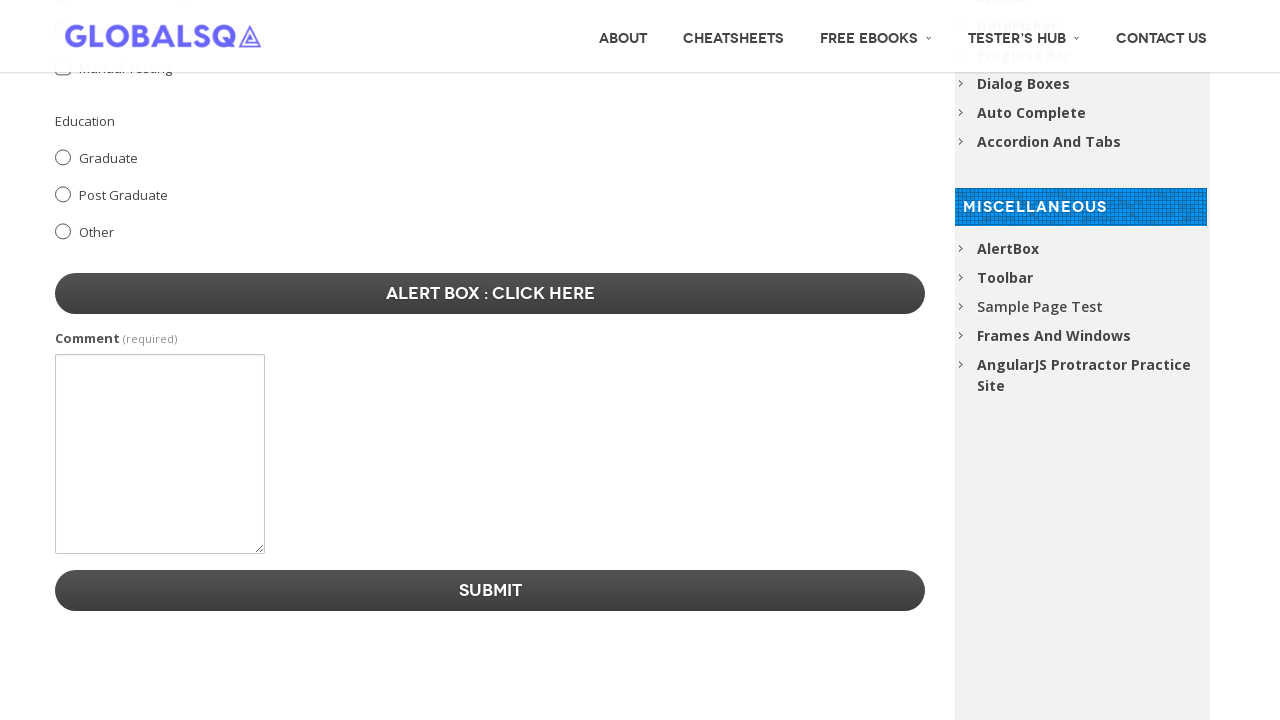

Clicked submit button with empty form data (negative test case) at (160, 454) on xpath=/html[1]/body[1]/div[1]/div[1]/div[2]/div[1]/div[1]/div[2]/div[2]/form[1]/
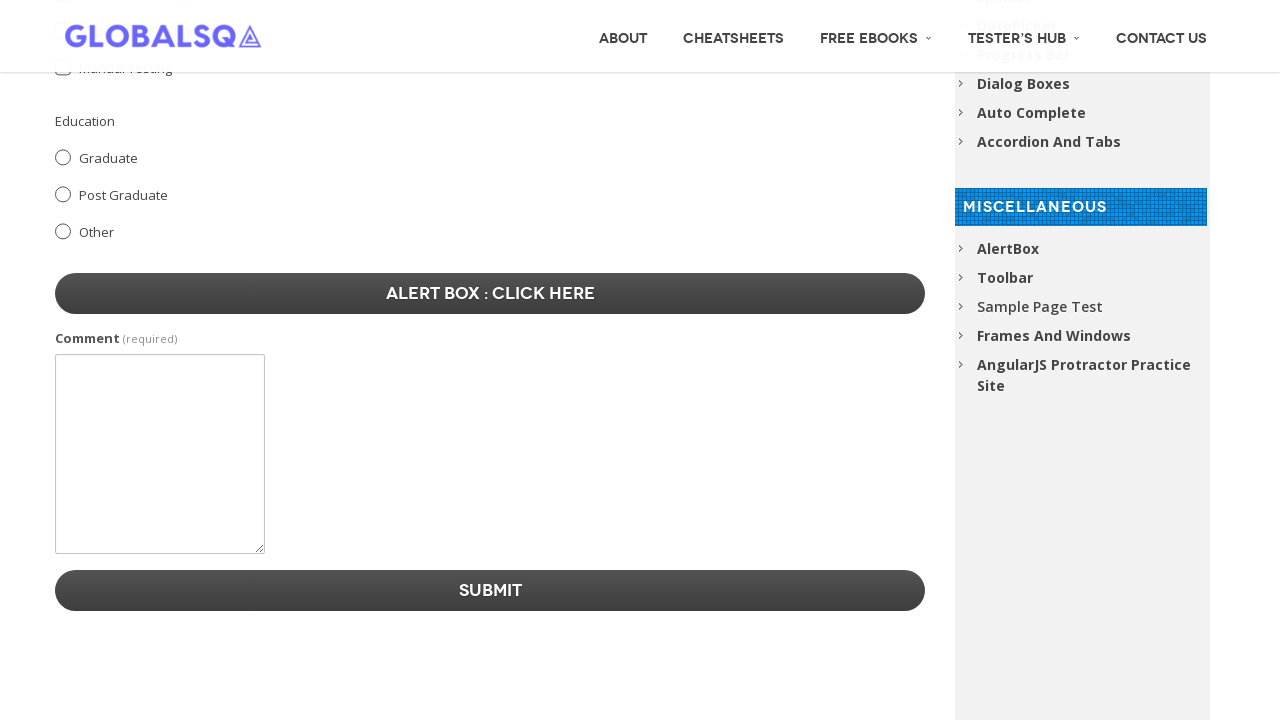

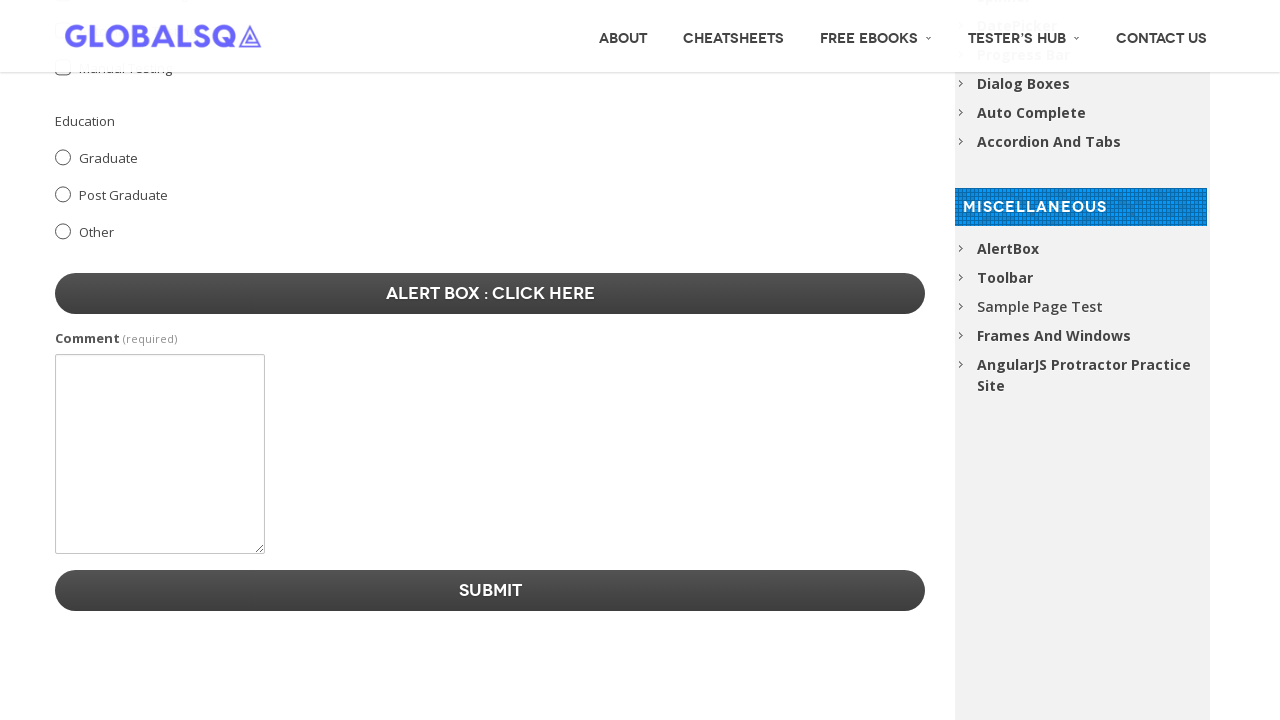